Tests the Add/Remove Elements functionality by clicking the "Add Element" button twice to create two Delete buttons, then removing one element and verifying the count of remaining Delete buttons.

Starting URL: https://the-internet.herokuapp.com/add_remove_elements/

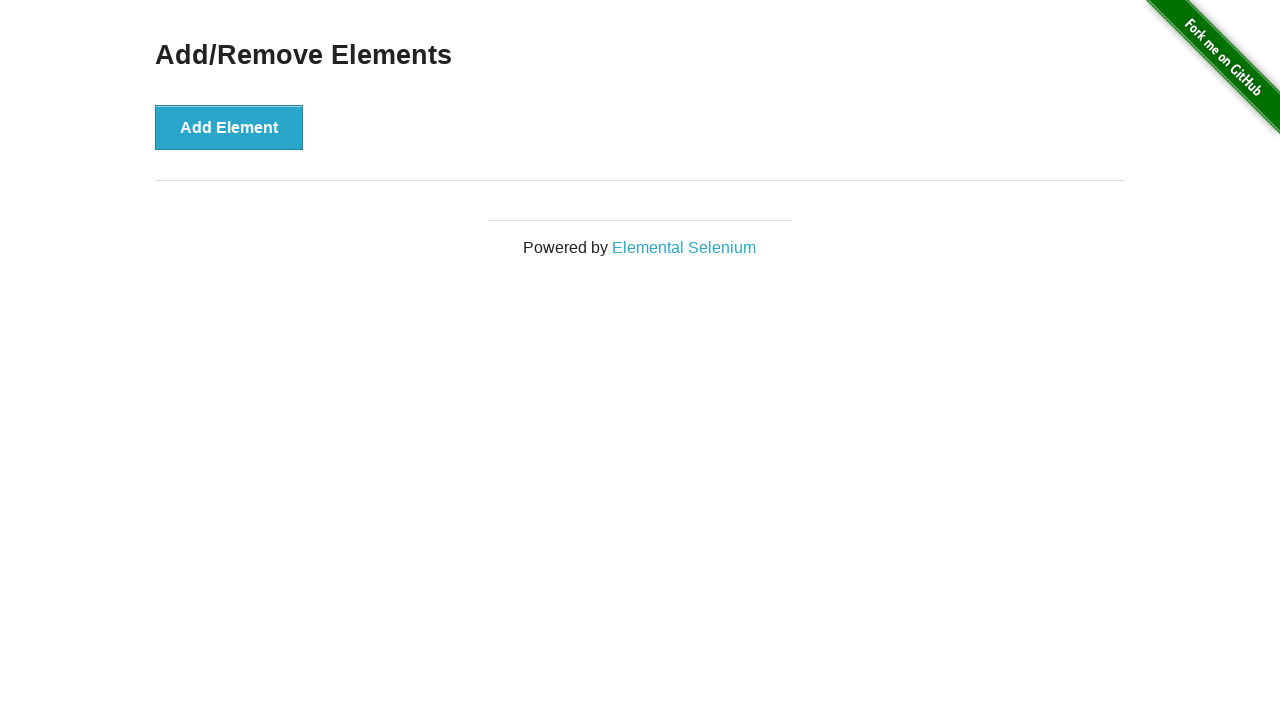

Navigated to Add/Remove Elements page
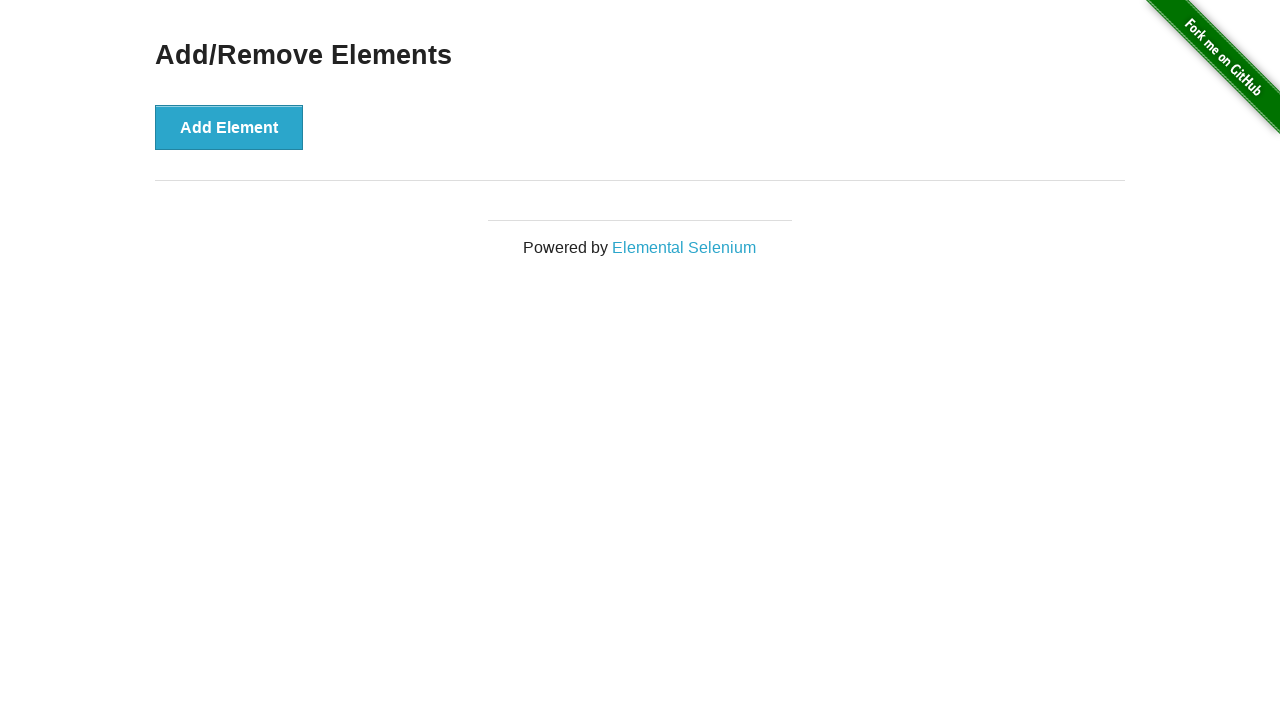

Clicked 'Add Element' button first time at (229, 127) on xpath=//*[@id='content']/div/button
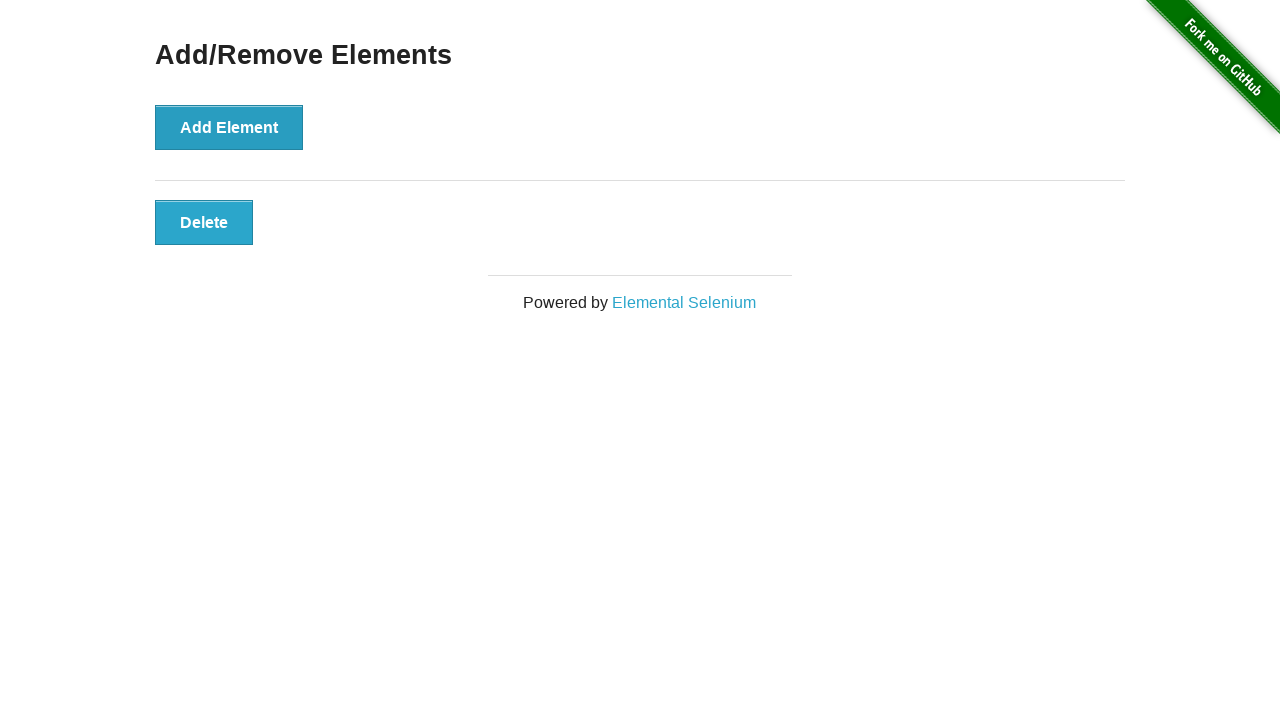

Clicked 'Add Element' button second time at (229, 127) on xpath=//*[@id='content']/div/button
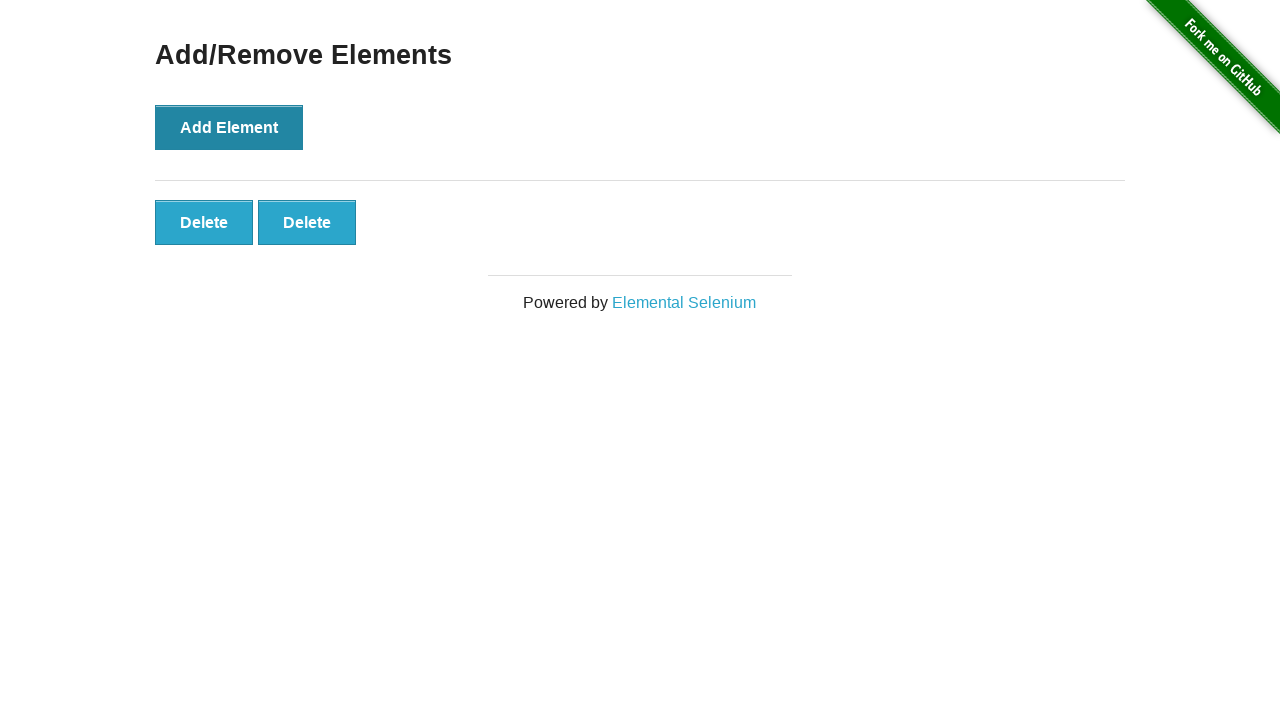

Verified two Delete buttons exist
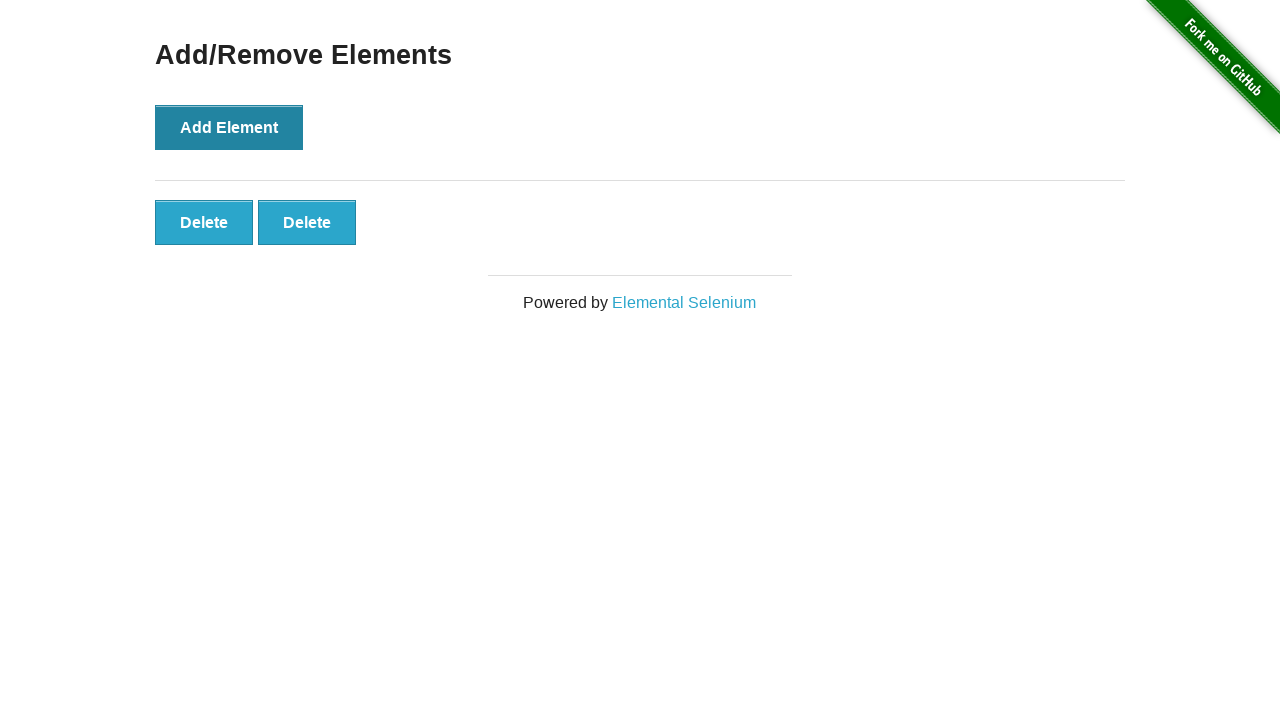

Clicked second Delete button to remove one element at (307, 222) on xpath=//button[text()='Delete'] >> nth=1
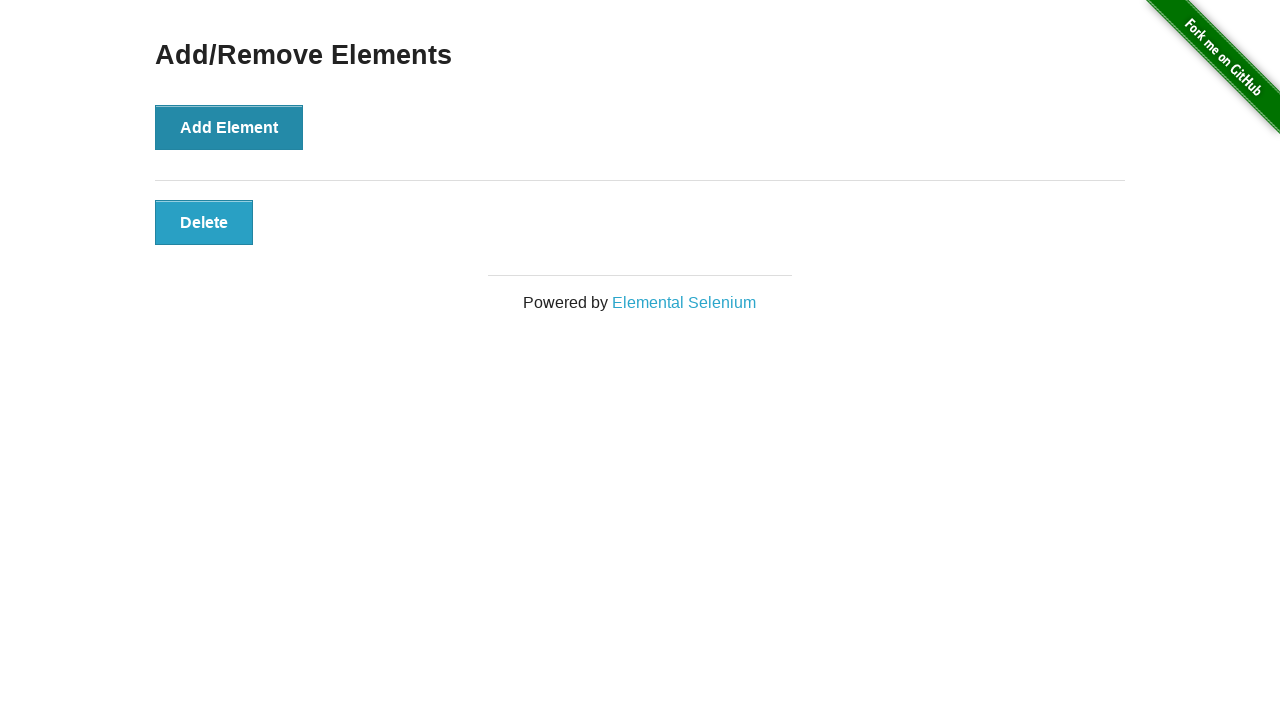

Verified only one Delete button remains
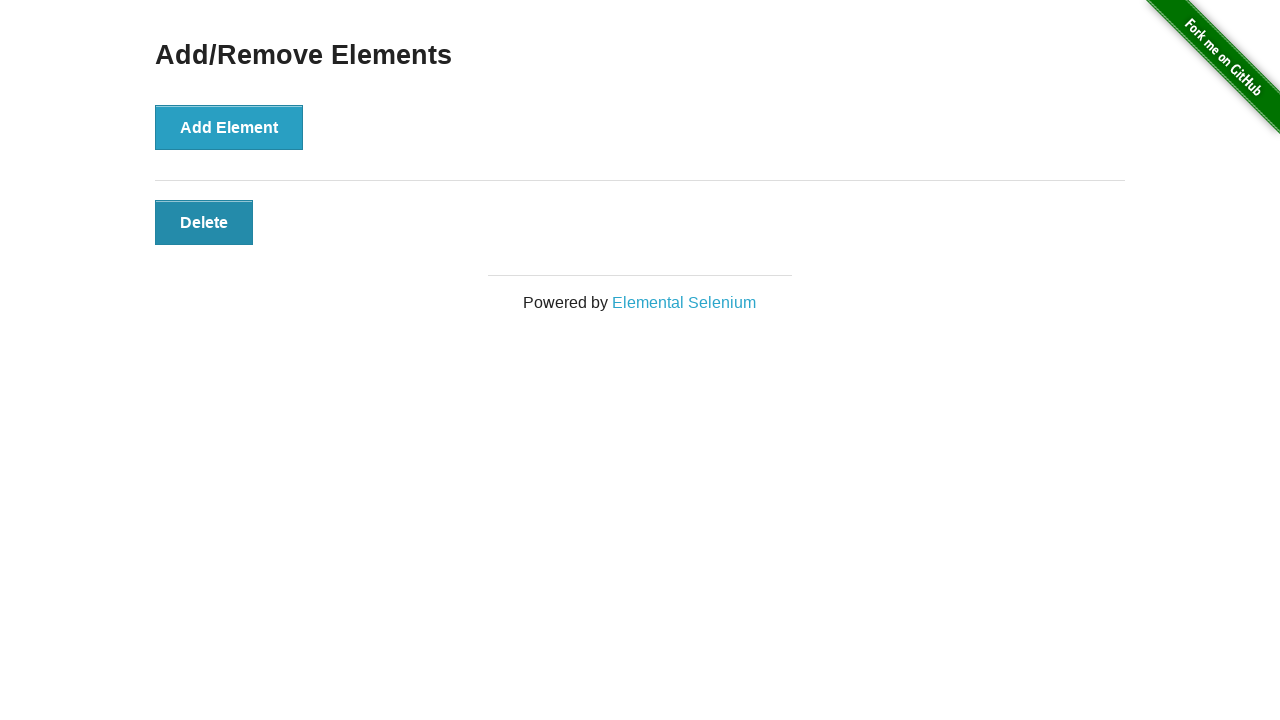

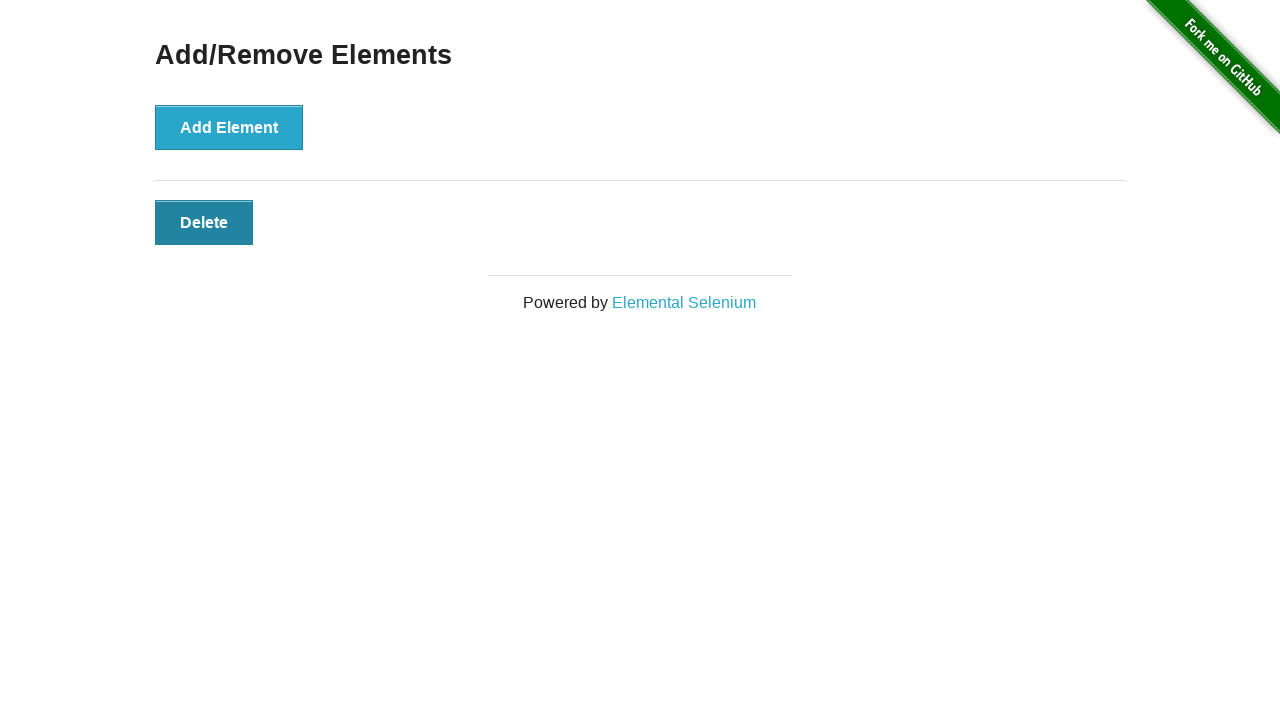